Tests a multi-step subscription form by selecting education level and course, then filling out all required personal information fields (CPF, name, email, phone, address) and clicking to advance to the next step.

Starting URL: https://developer.grupoa.education/subscription/

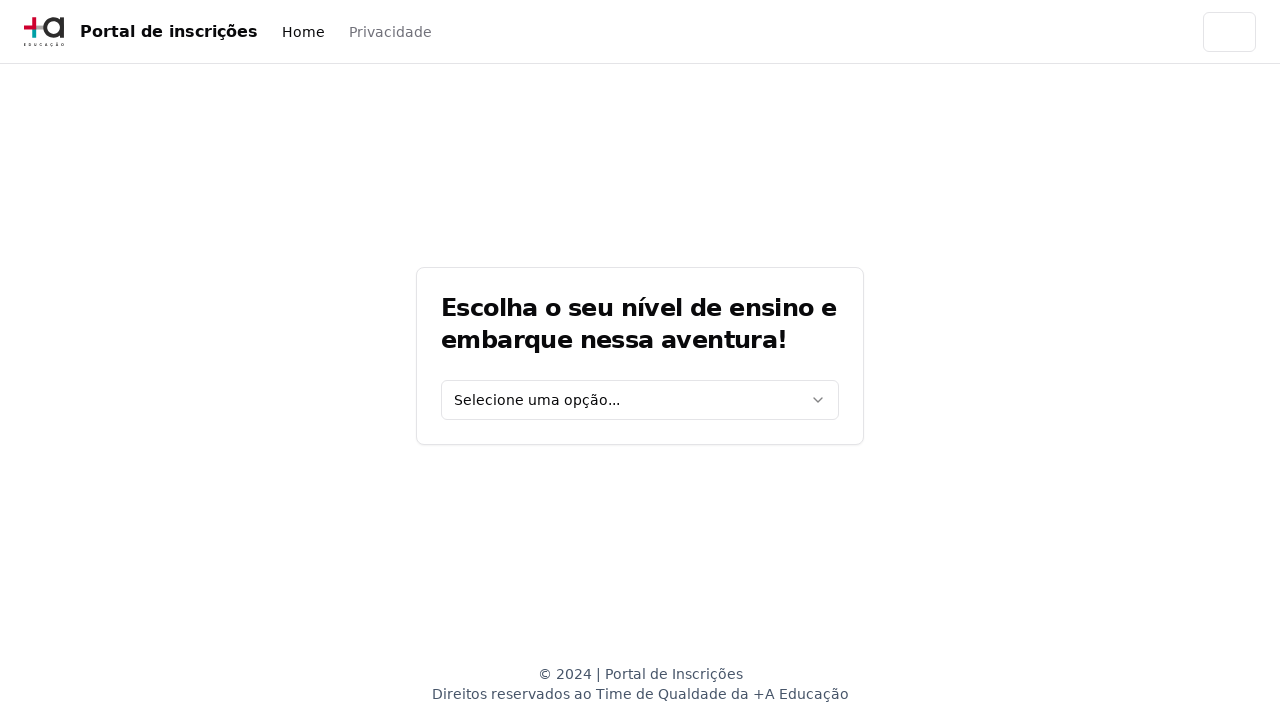

Clicked education level dropdown at (640, 400) on [data-testid='education-level-select']
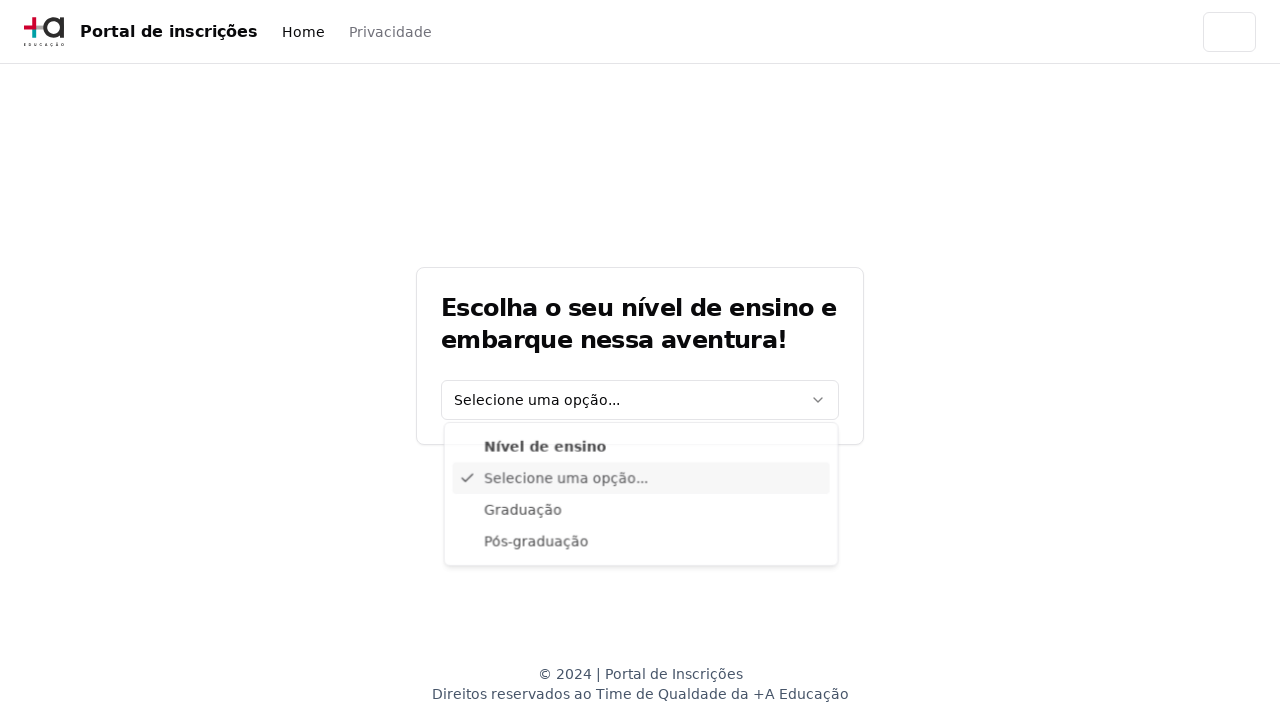

Selected 'Graduação' education level at (641, 513) on xpath=//div[@data-radix-vue-collection-item][contains(., 'Graduação')]
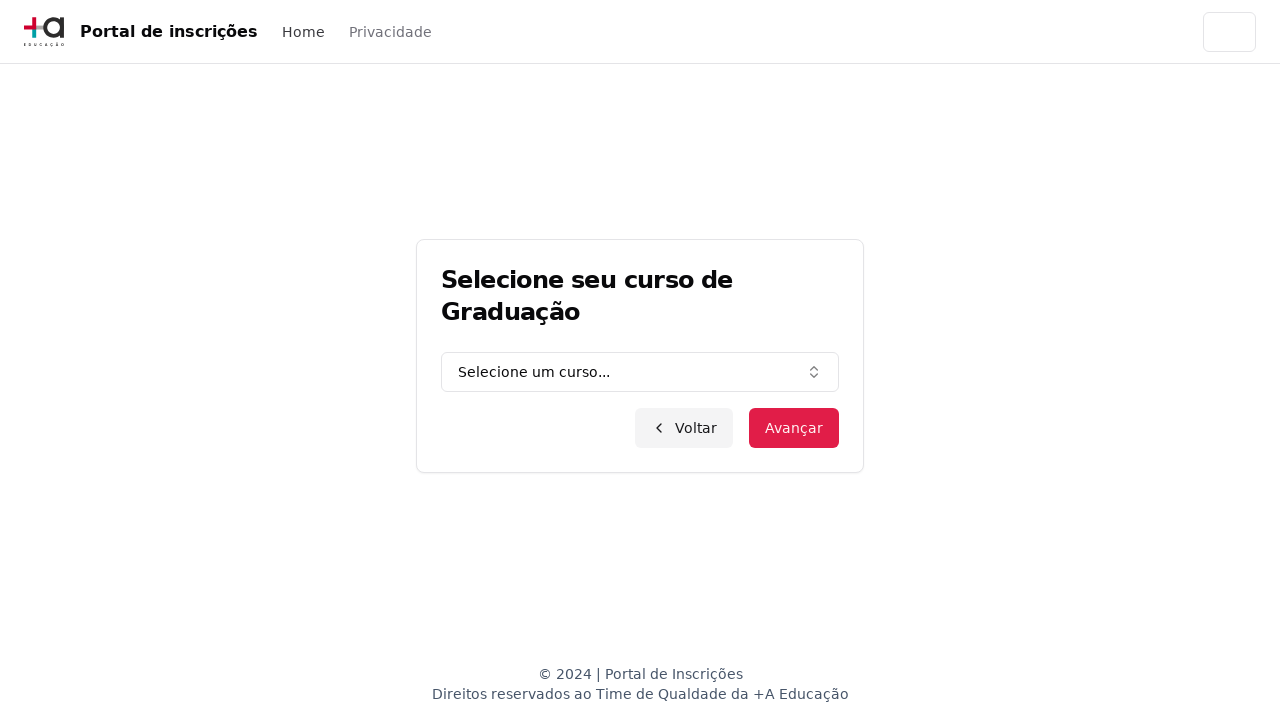

Clicked course combo box at (640, 372) on [data-testid='graduation-combo']
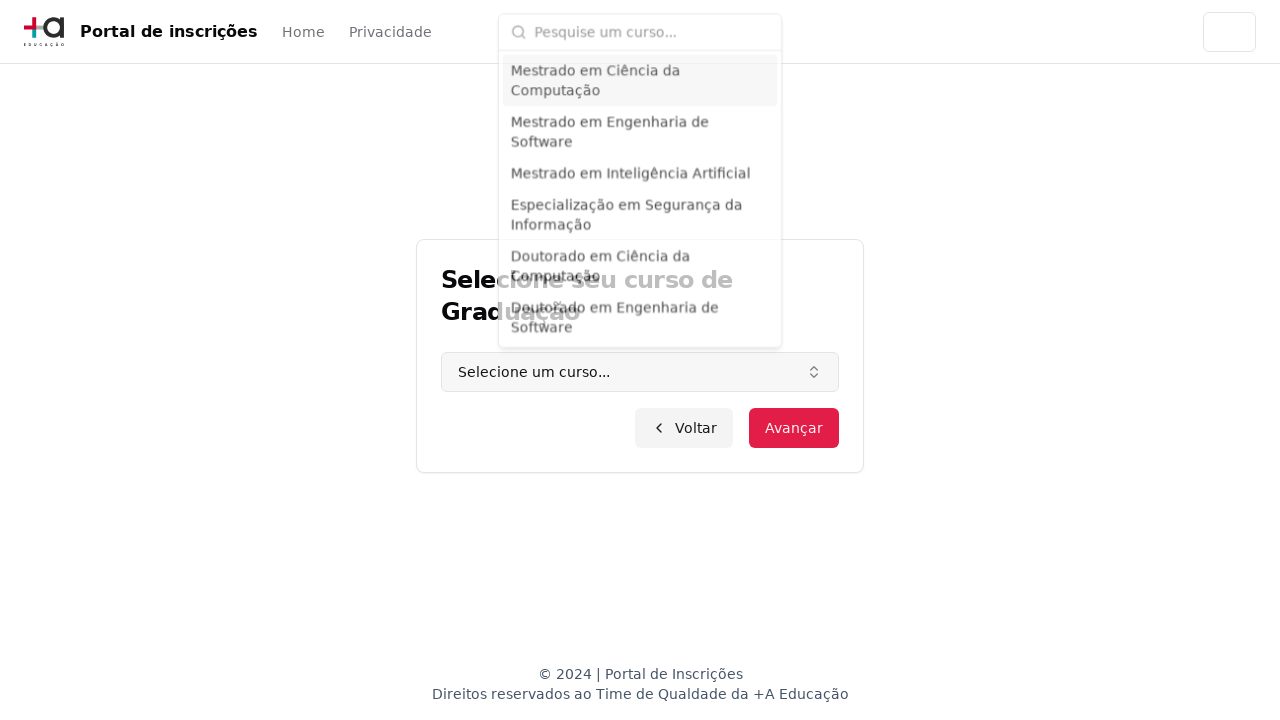

Clicked course input field at (652, 28) on input.h-9
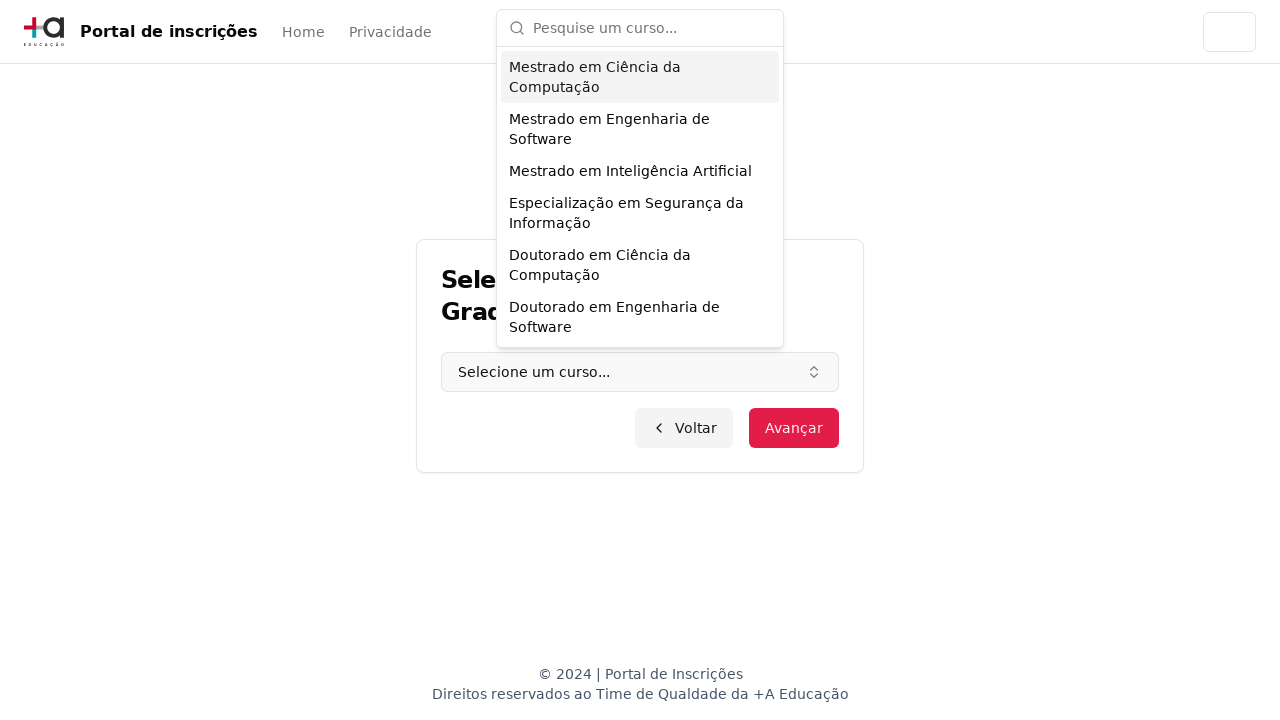

Filled course input with 'Engenharia de Software' on input.h-9
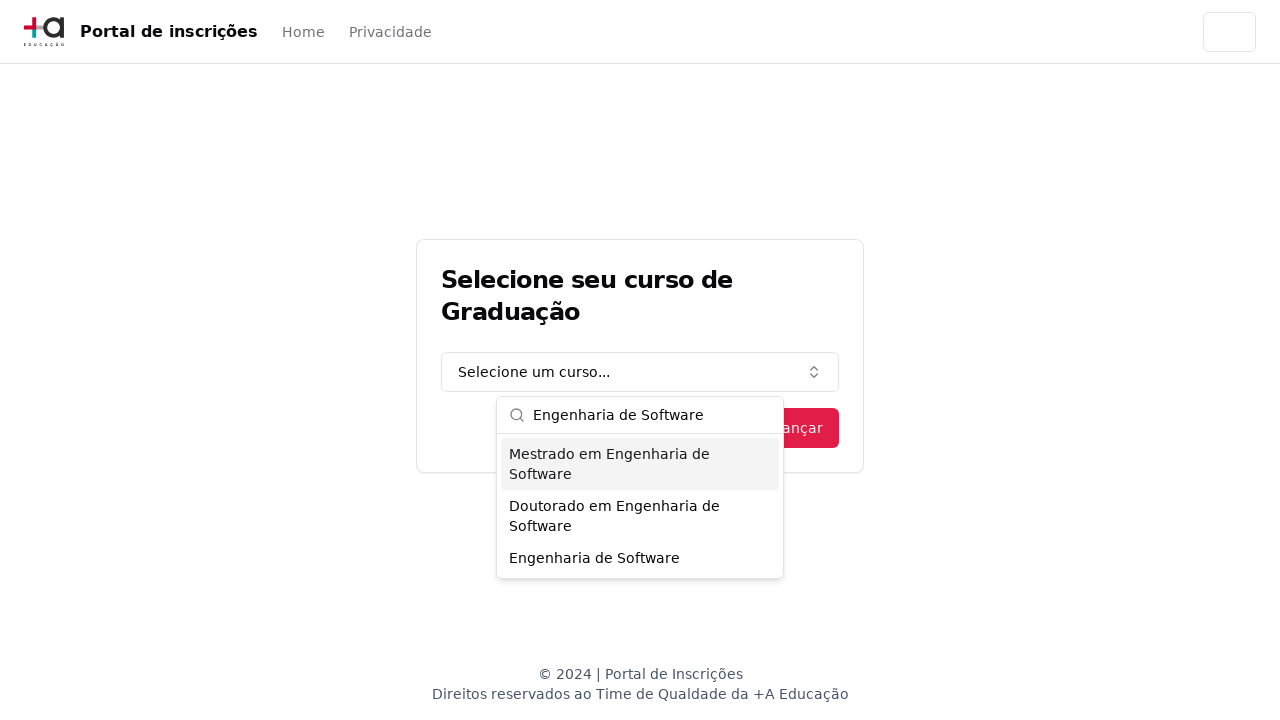

Pressed Enter to confirm course selection
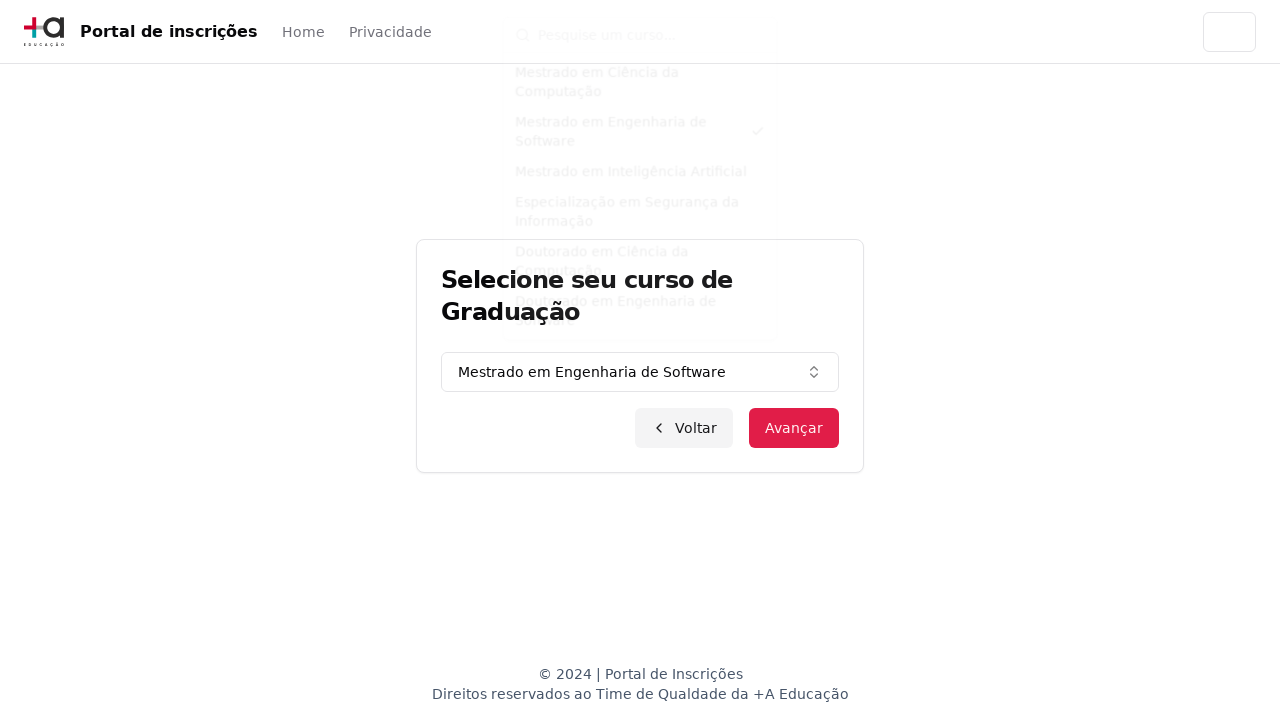

Clicked advance button after course selection at (794, 428) on button.inline-flex.items-center.justify-center.bg-primary
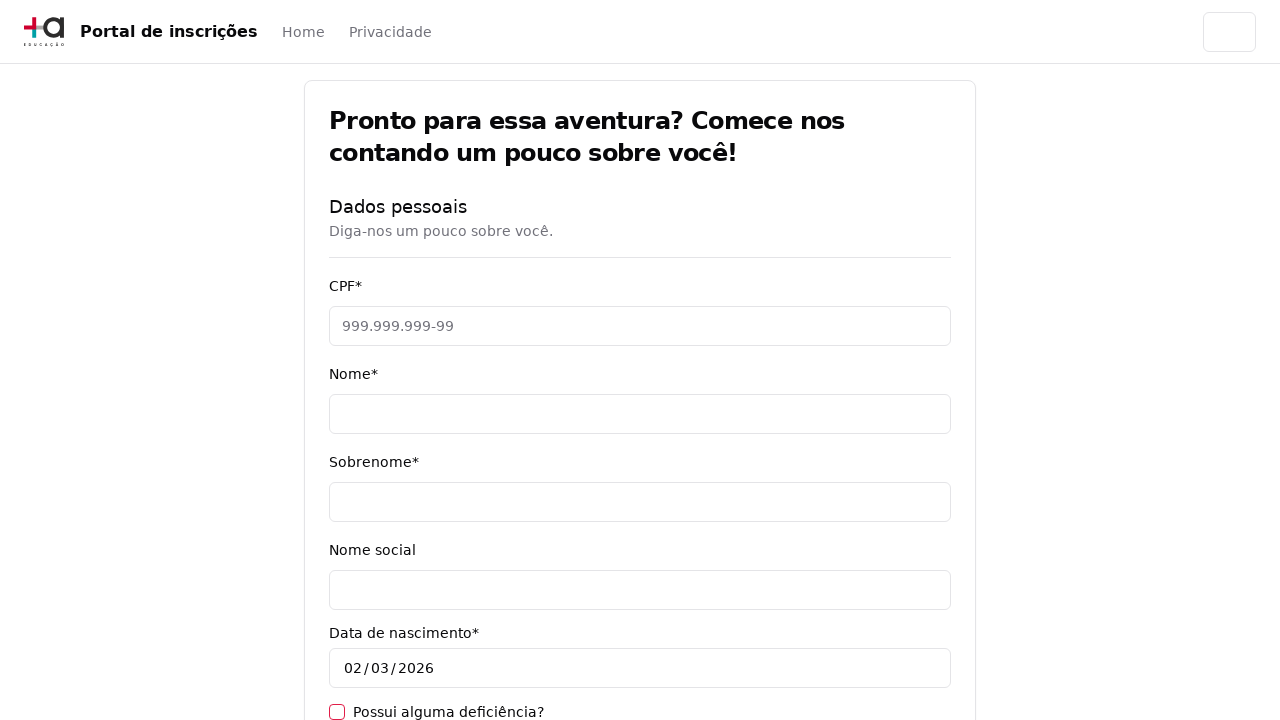

CPF input field loaded
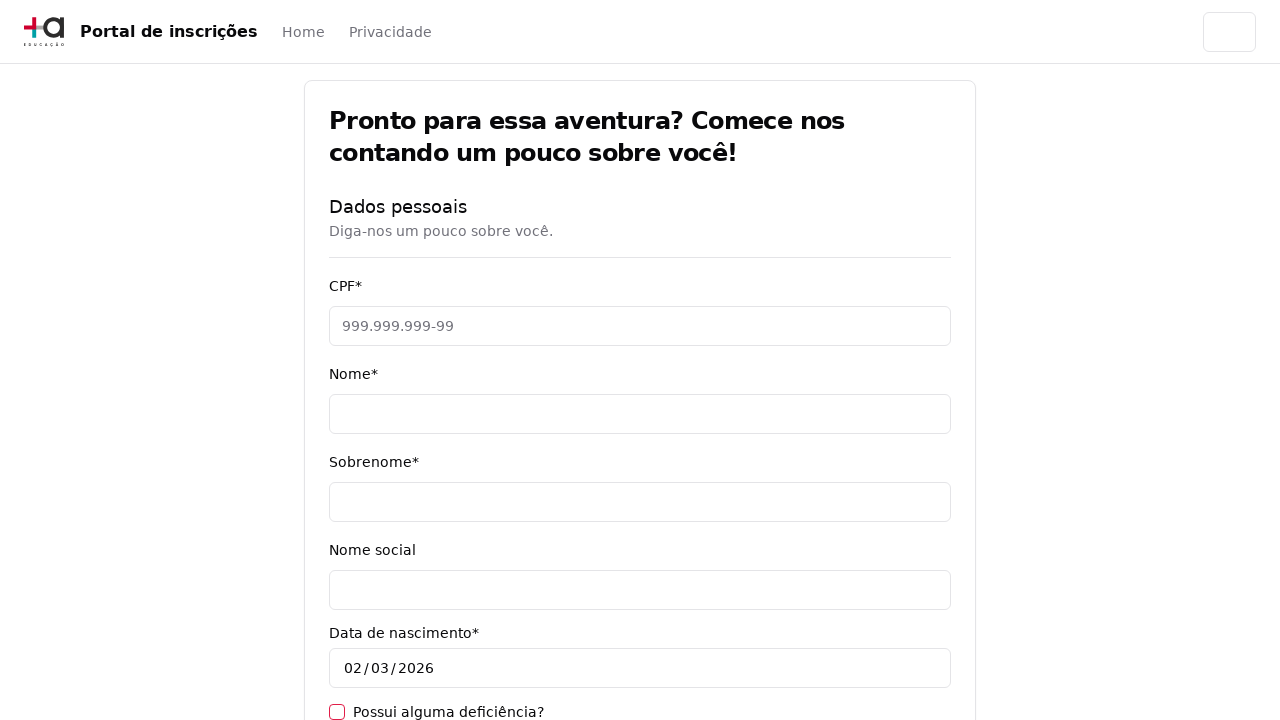

Filled CPF field with '48293716504' on [data-testid='cpf-input']
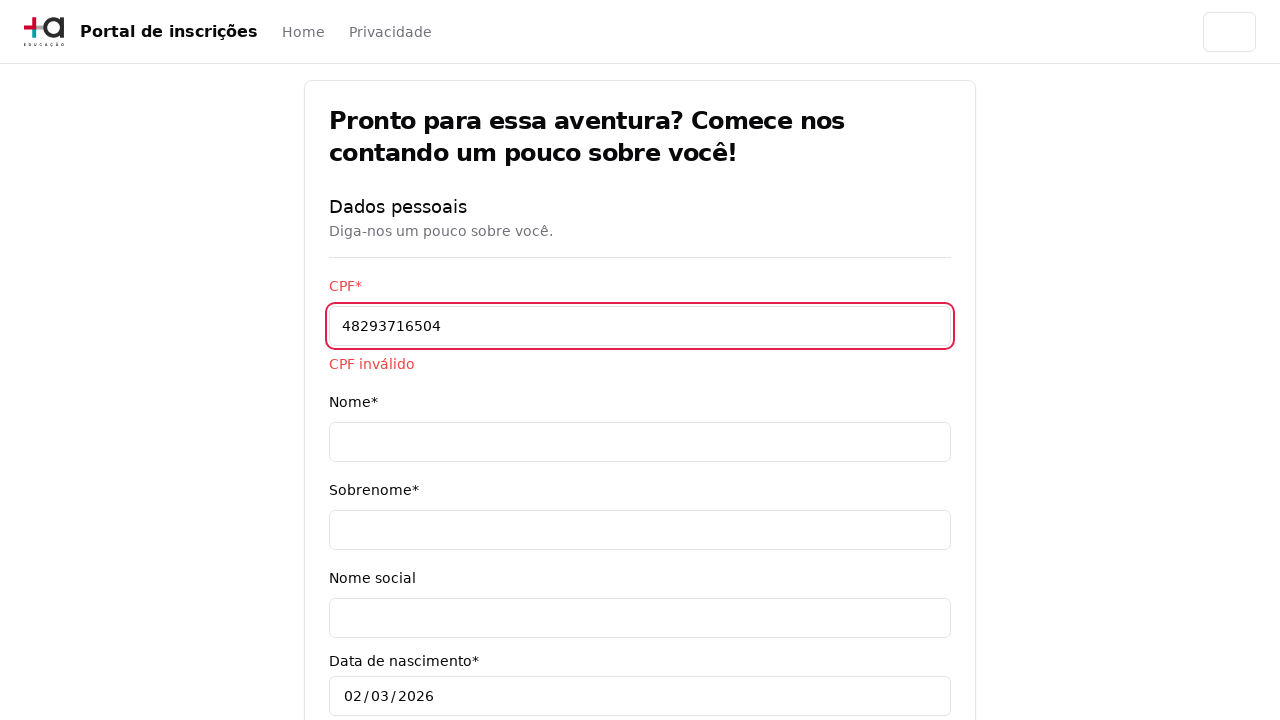

Filled name field with 'Carlos' on [data-testid='name-input']
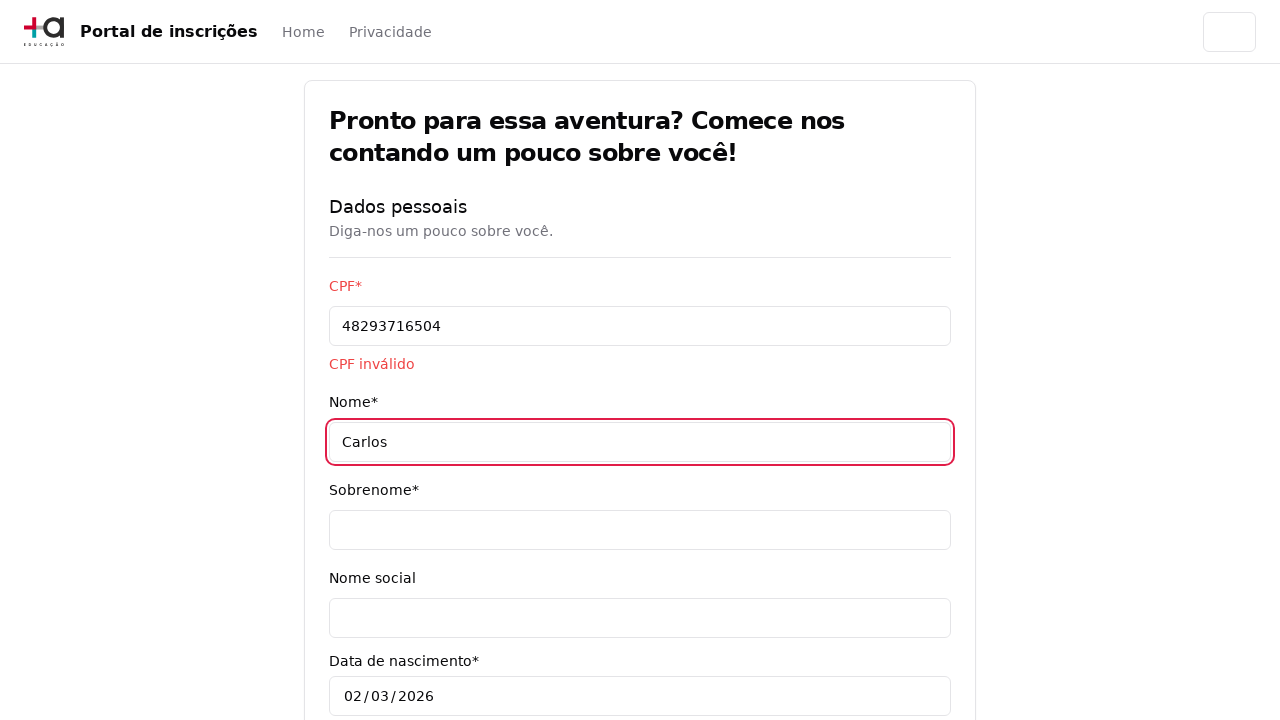

Filled surname field with 'Oliveira' on [data-testid='surname-input']
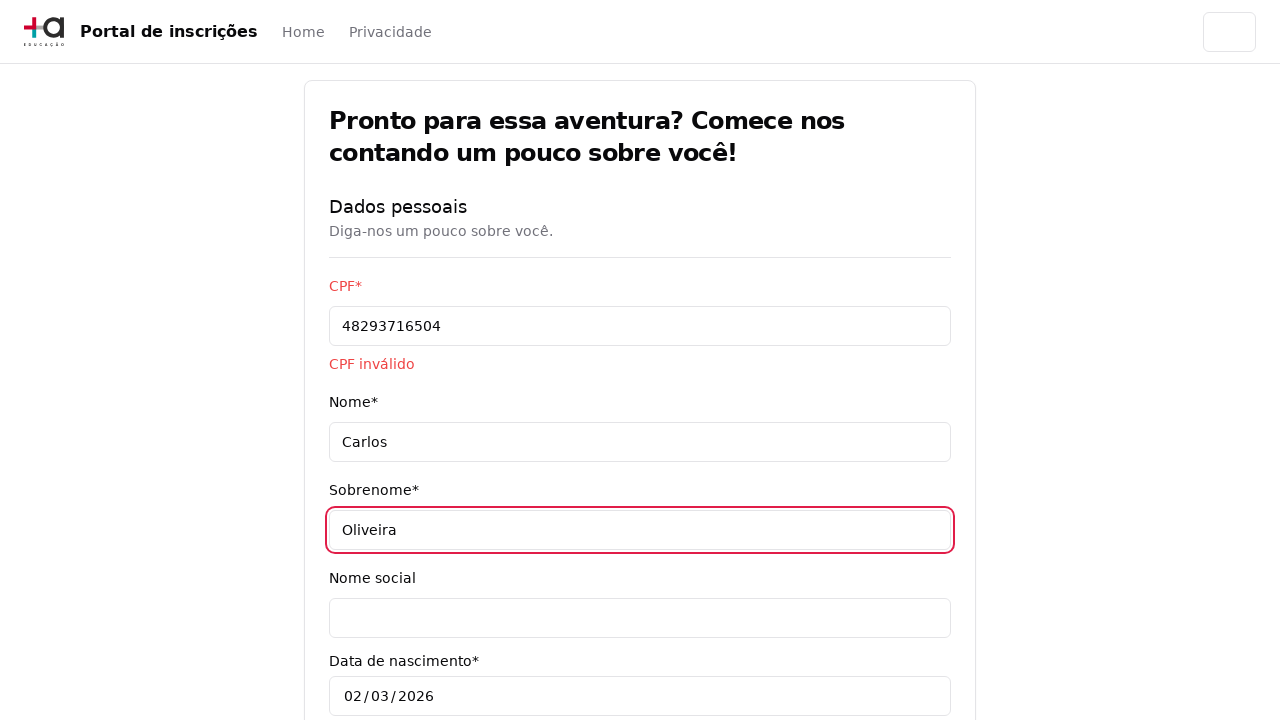

Filled email field with 'carlos.oliveira@testmail.com' on [data-testid='email-input']
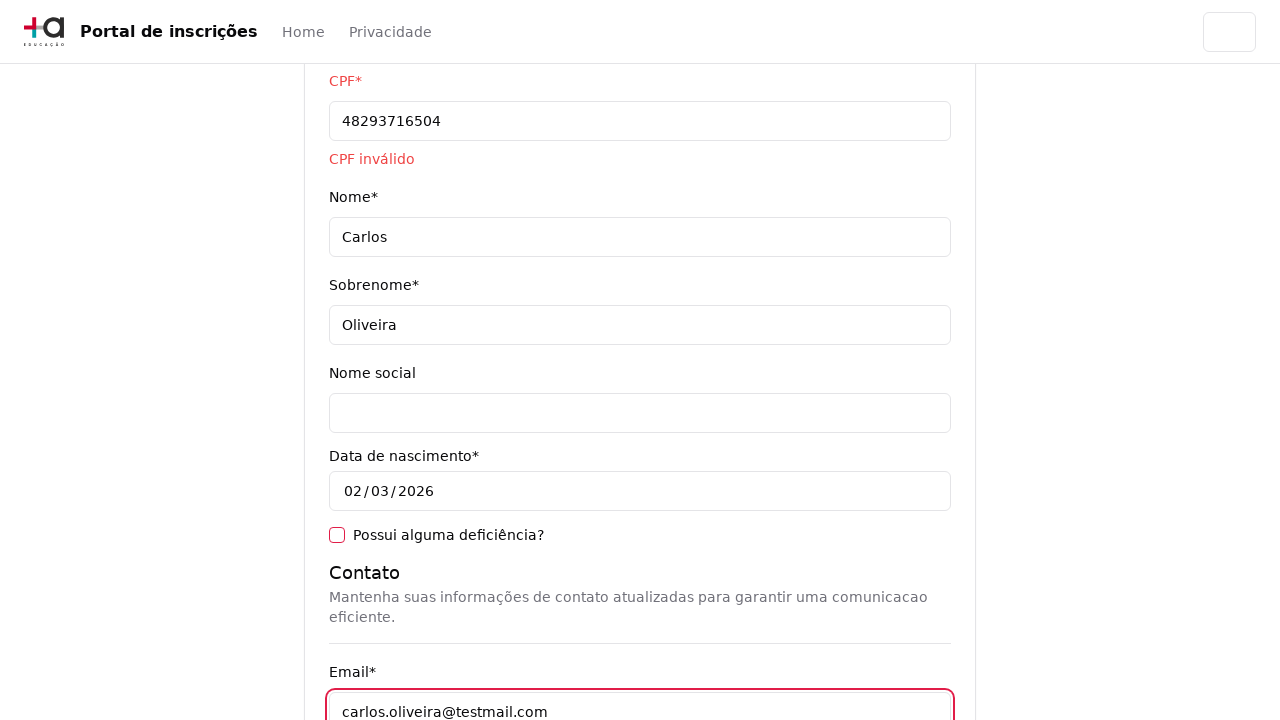

Filled cellphone field with '11987654321' on [data-testid='cellphone-input']
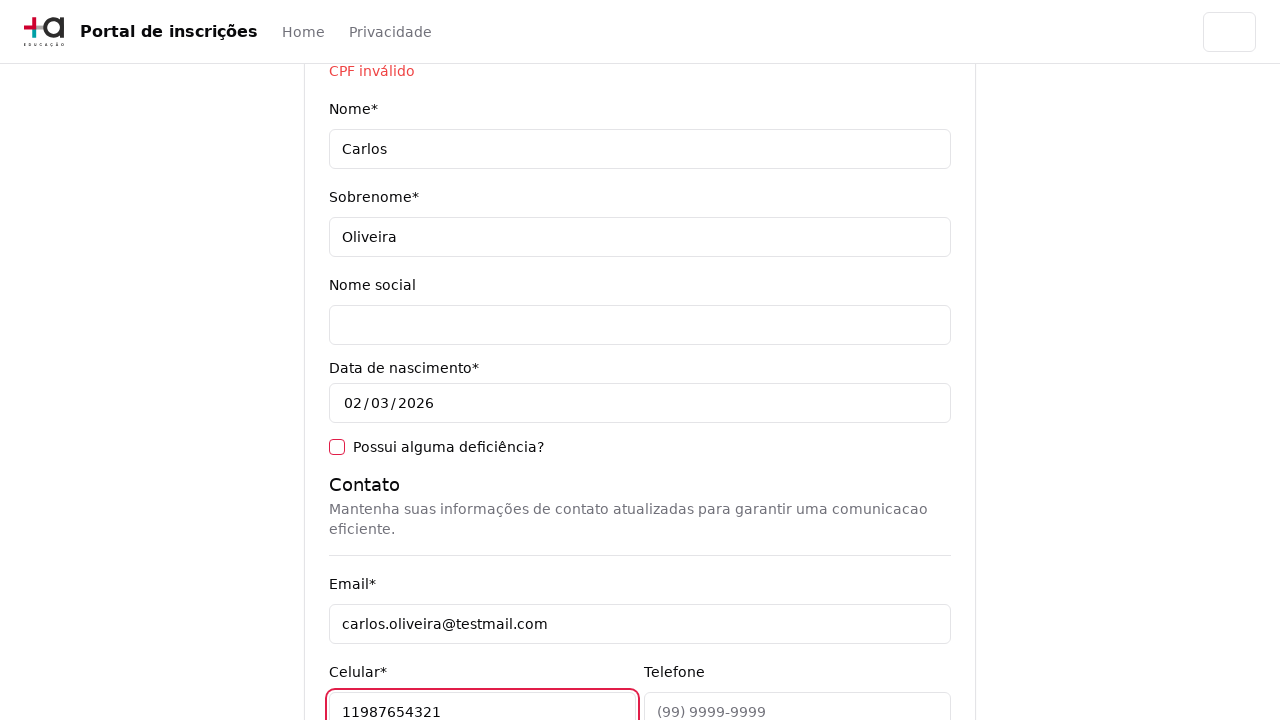

Filled phone field with '1132456789' on [data-testid='phone-input']
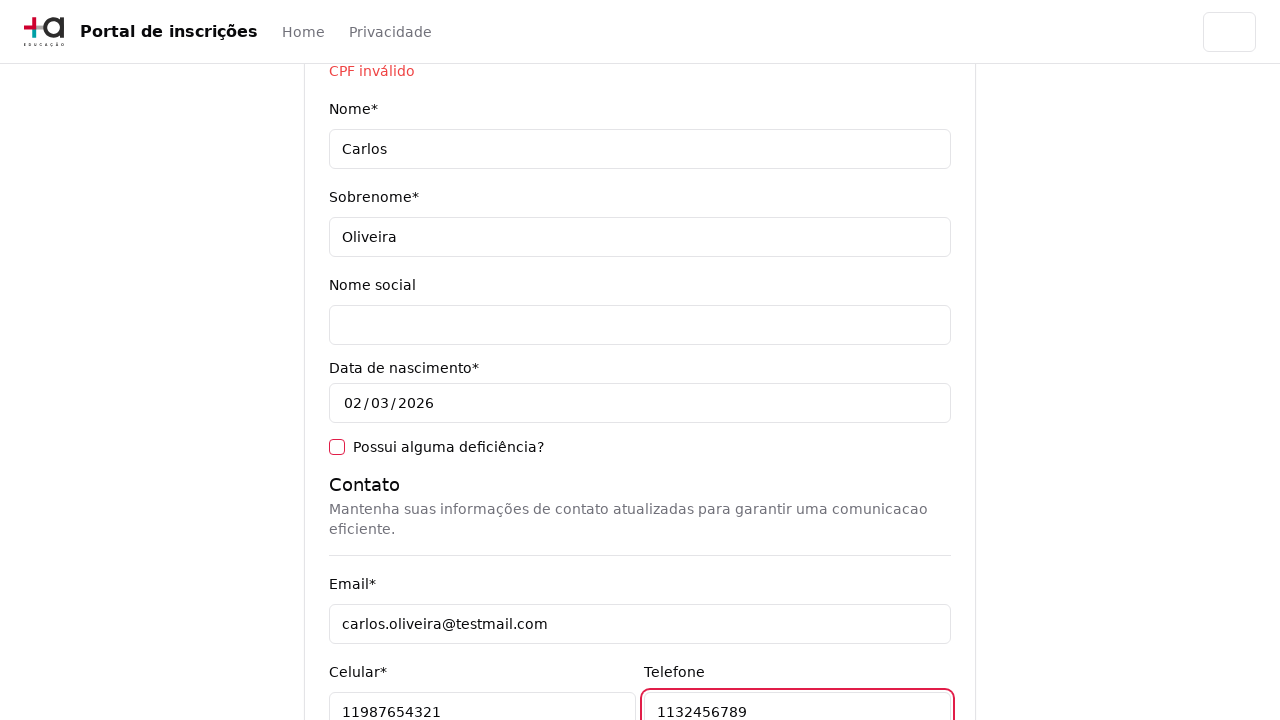

Filled CEP field with '01310100' on [data-testid='cep-input']
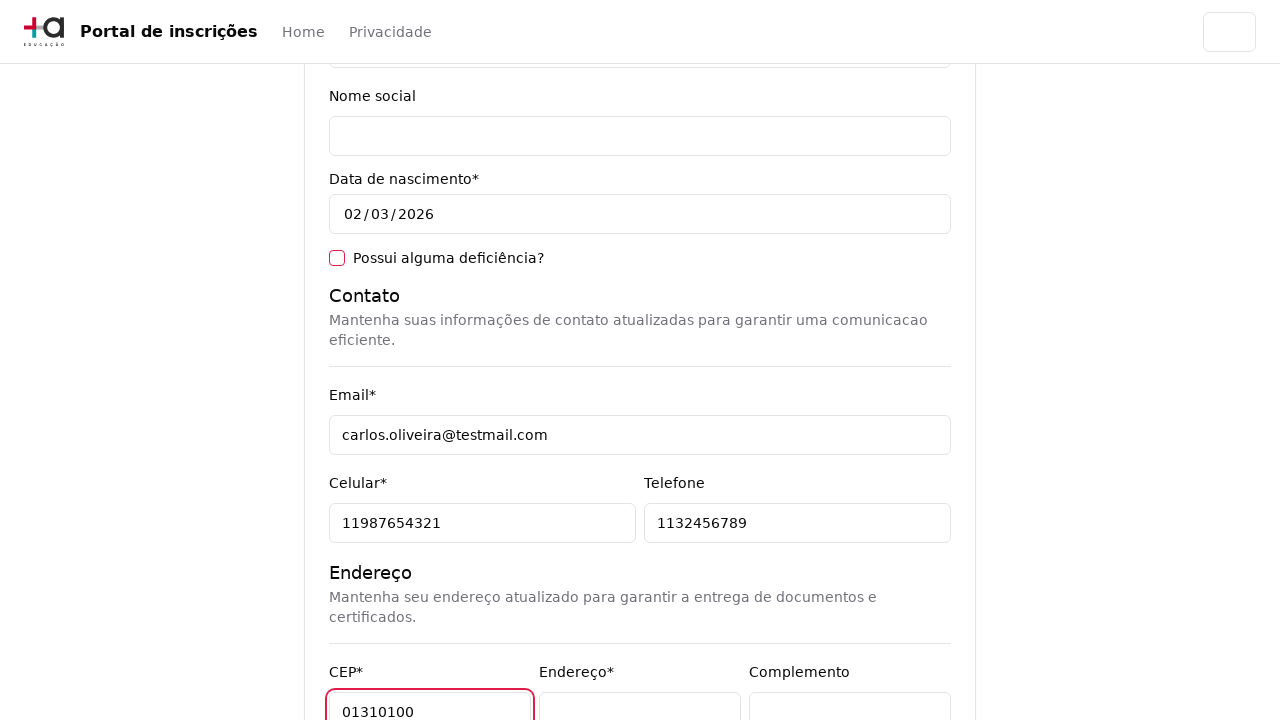

Filled address field with 'Avenida Paulista' on [data-testid='address-input']
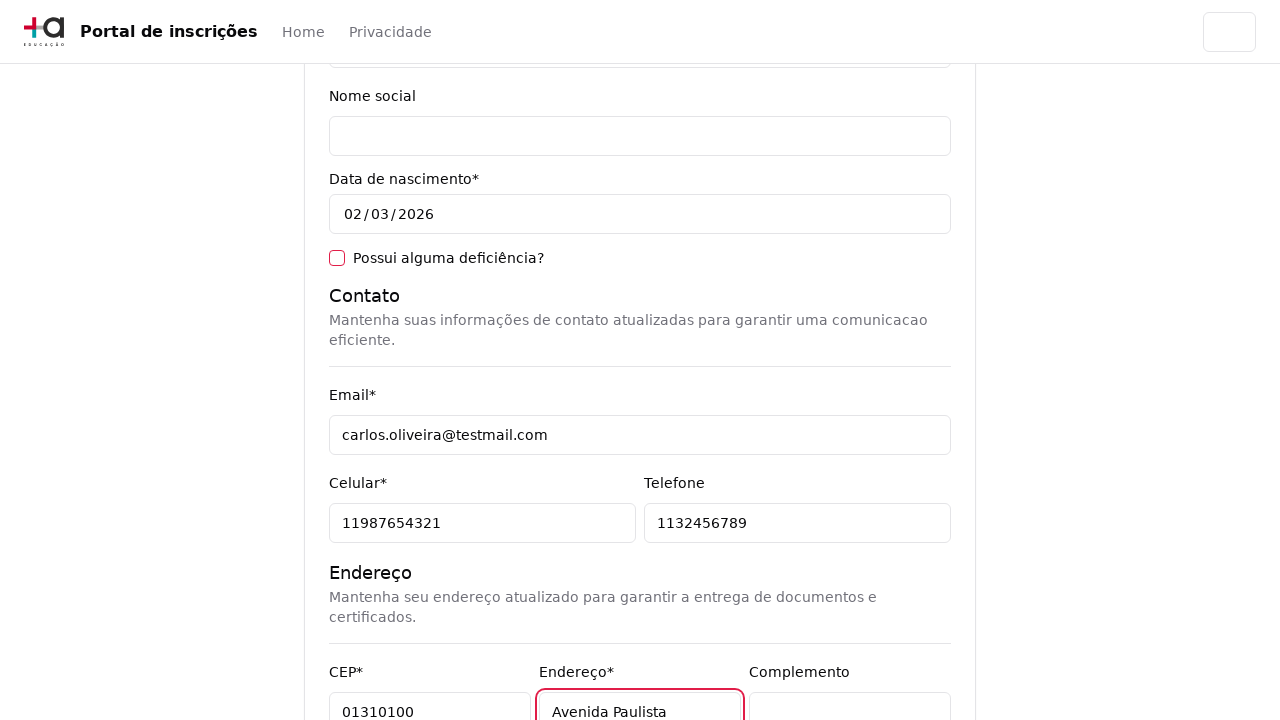

Filled neighborhood field with 'Bela Vista' on [data-testid='neighborhood-input']
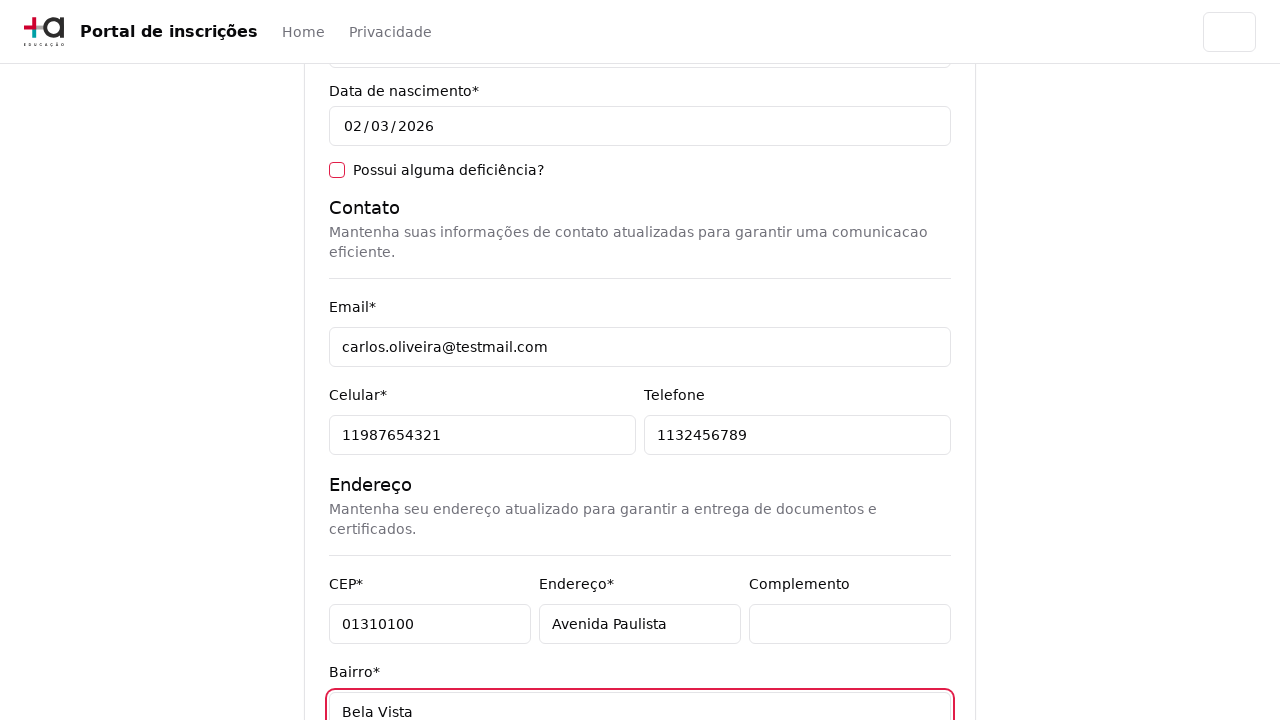

Filled city field with 'São Paulo' on [data-testid='city-input']
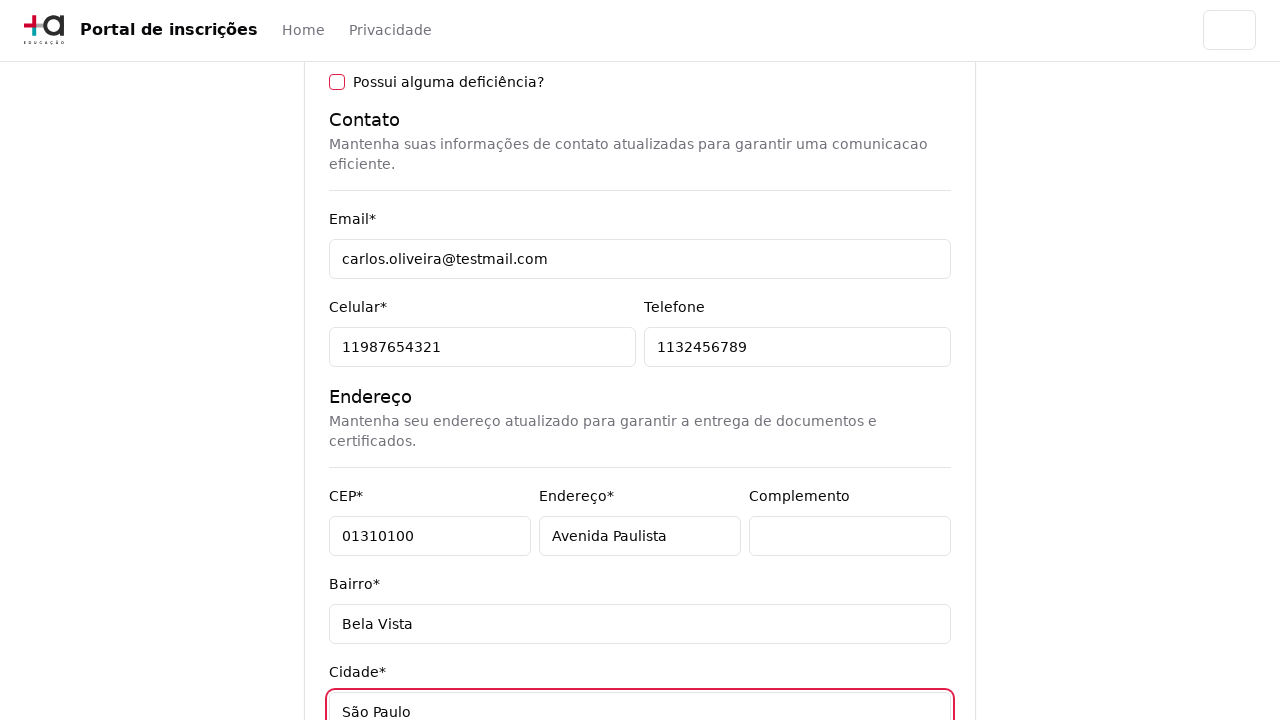

Filled state field with 'São Paulo' on [data-testid='state-input']
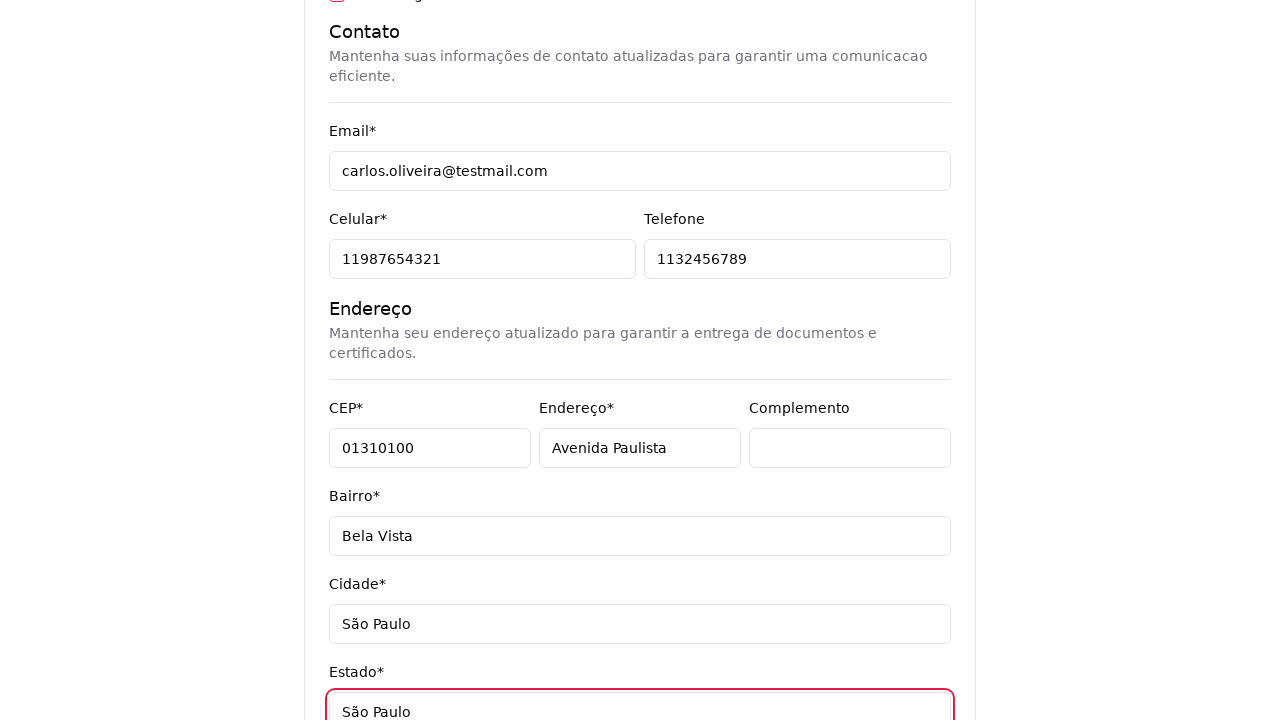

Filled country field with 'Brasil' on [data-testid='country-input']
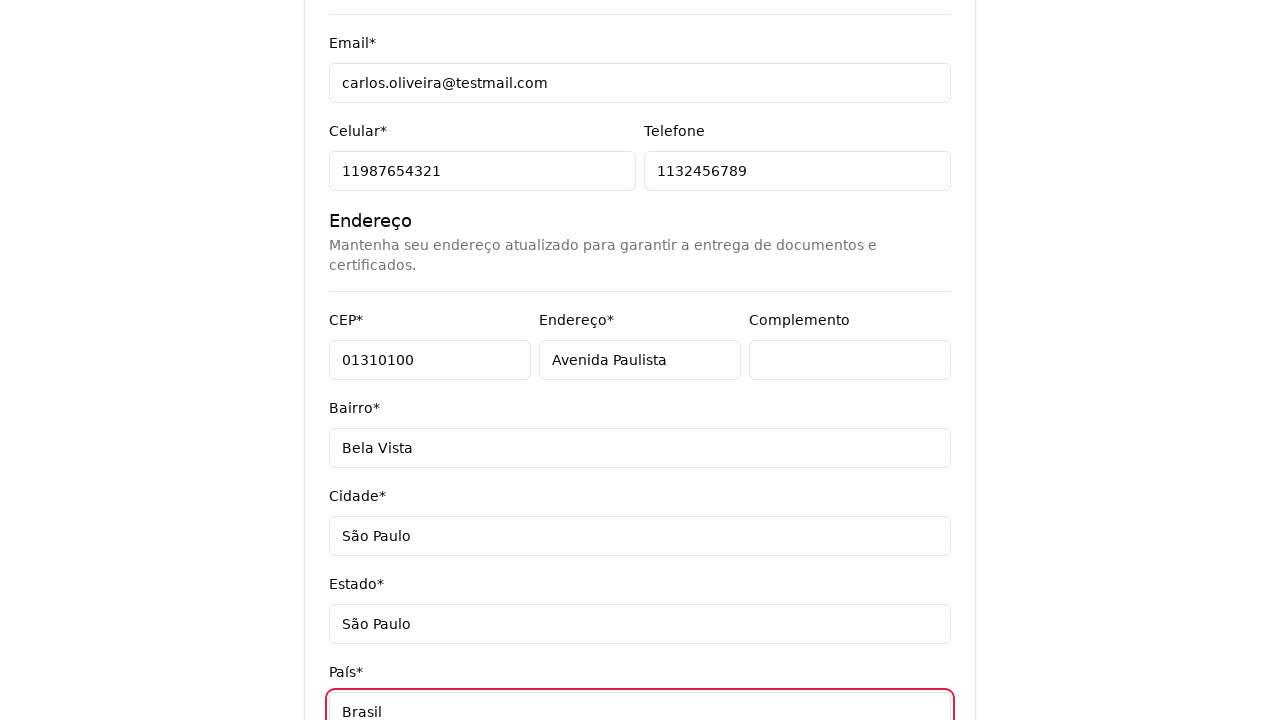

Clicked next button to advance to next step at (906, 587) on [data-testid='next-button']
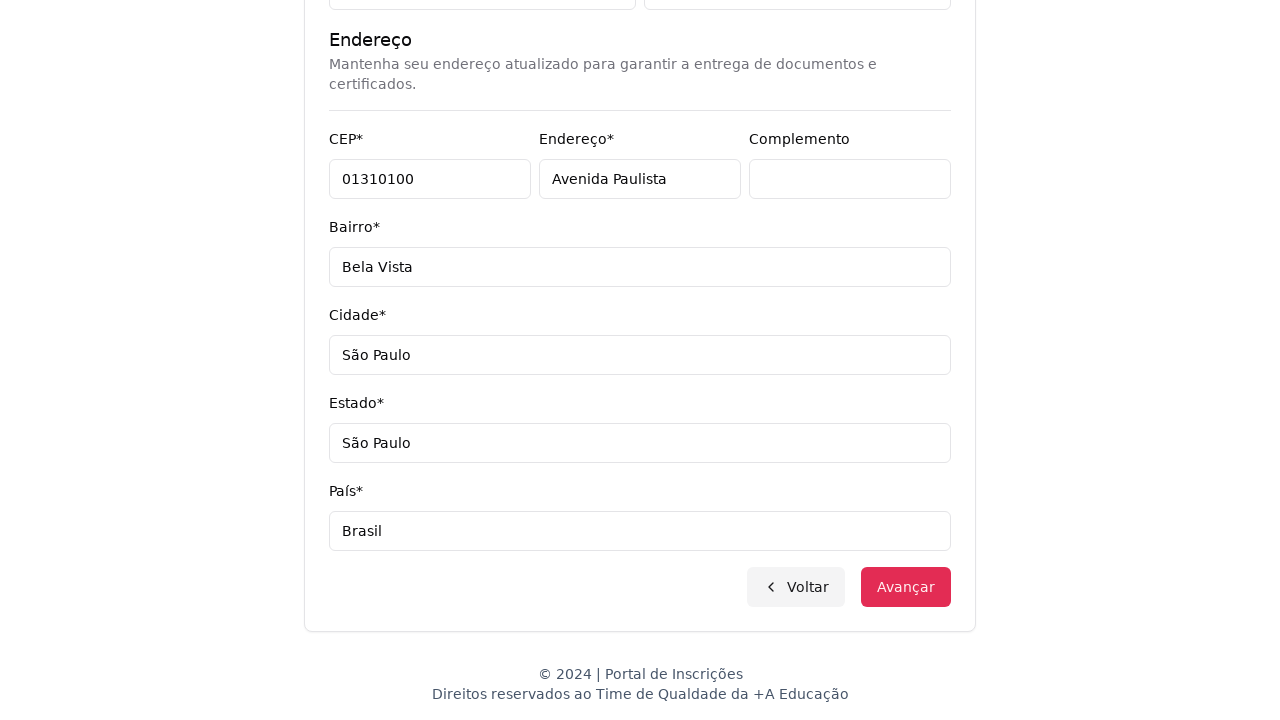

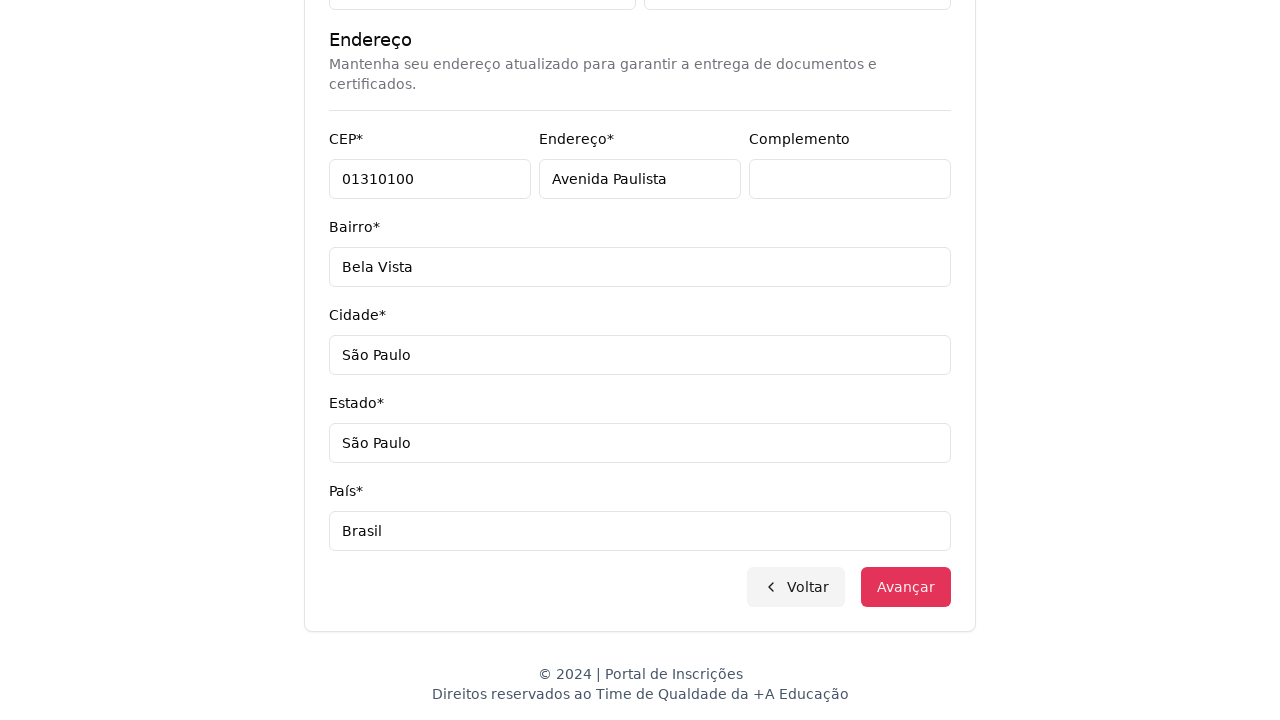